Tests a practice form submission by filling in email and name fields, clicking a checkbox, and submitting the form, then verifying a success message appears

Starting URL: https://rahulshettyacademy.com/angularpractice/

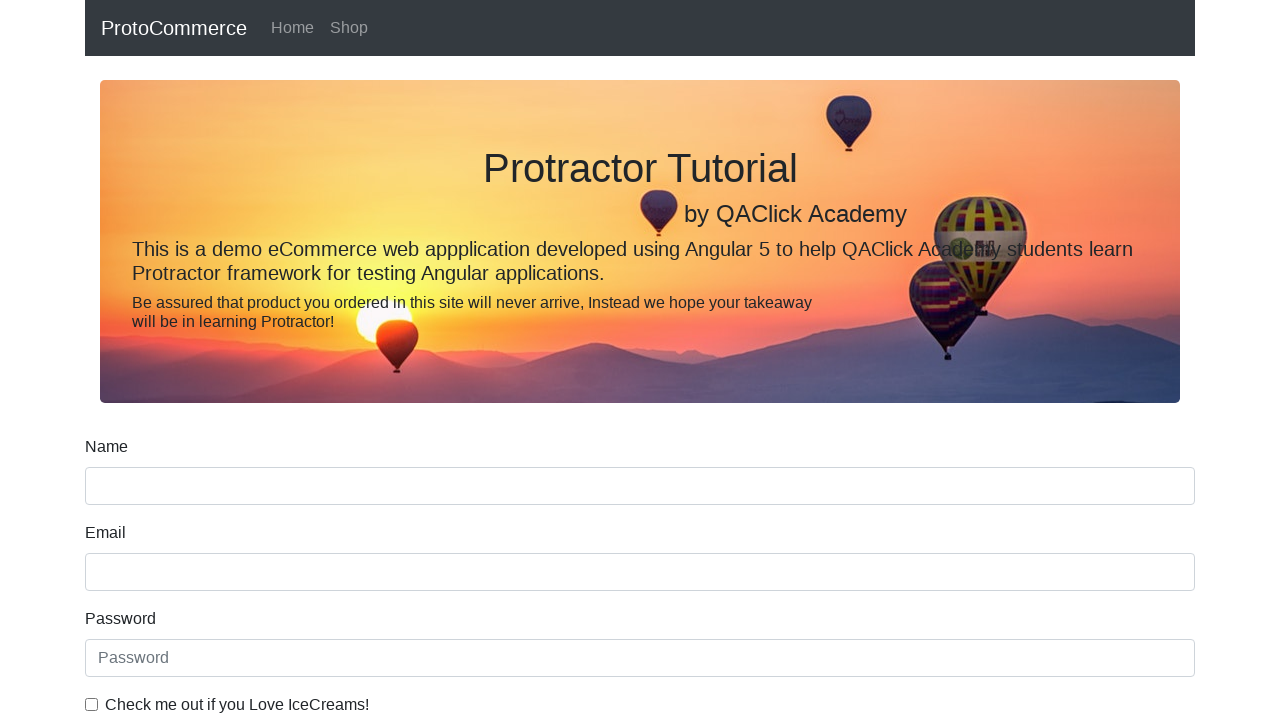

Filled email field with 'sarah.johnson@example.com' on input[name='email']
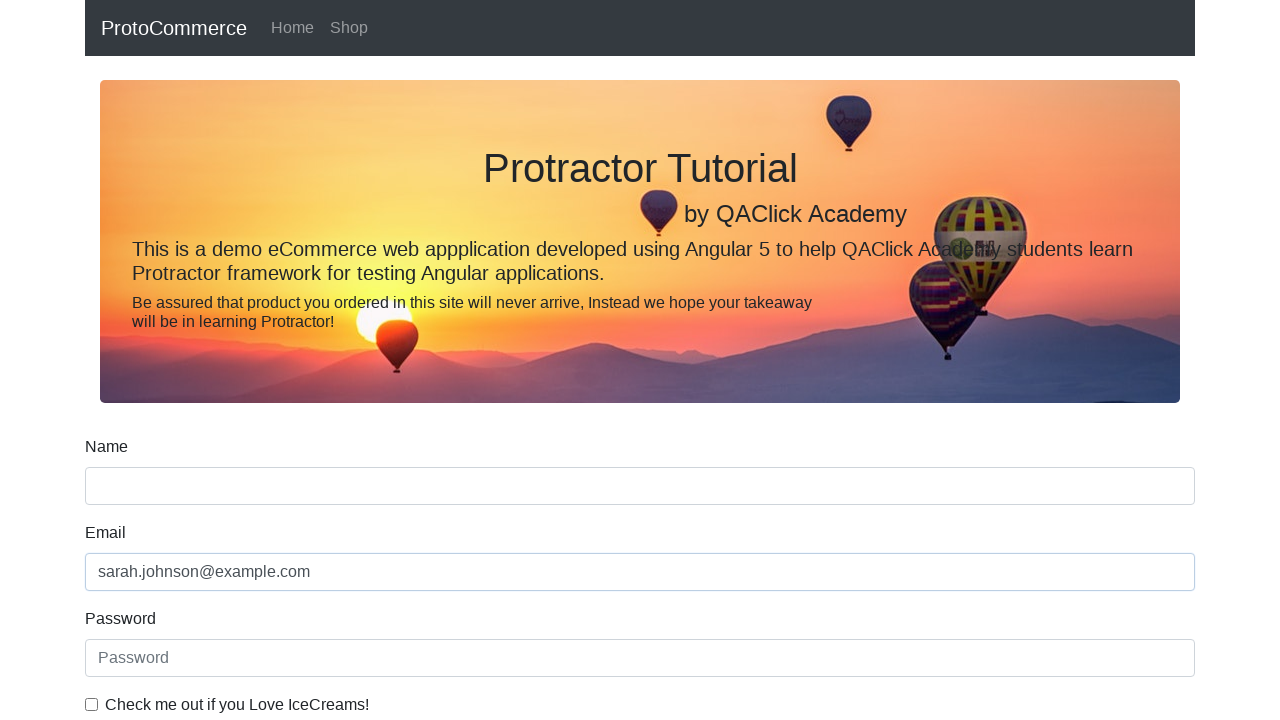

Clicked the checkbox at (92, 704) on #exampleCheck1
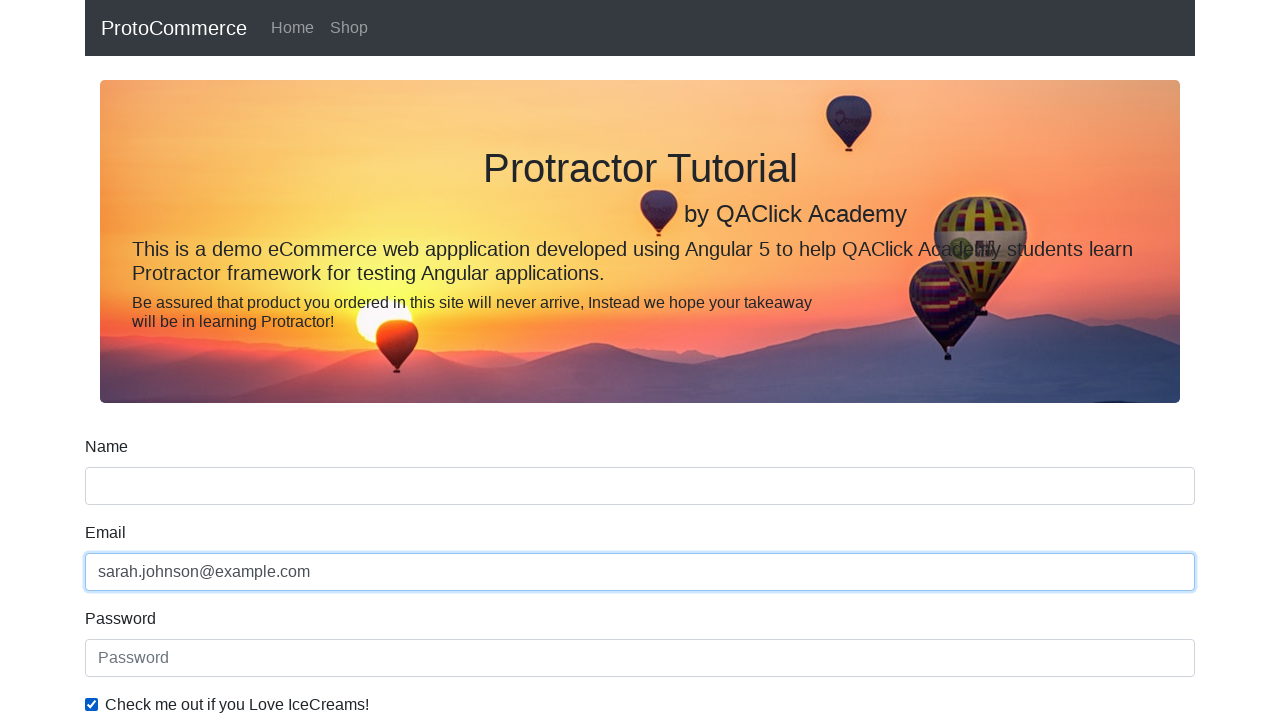

Filled name field with 'Sarah Johnson' on input[name='name']
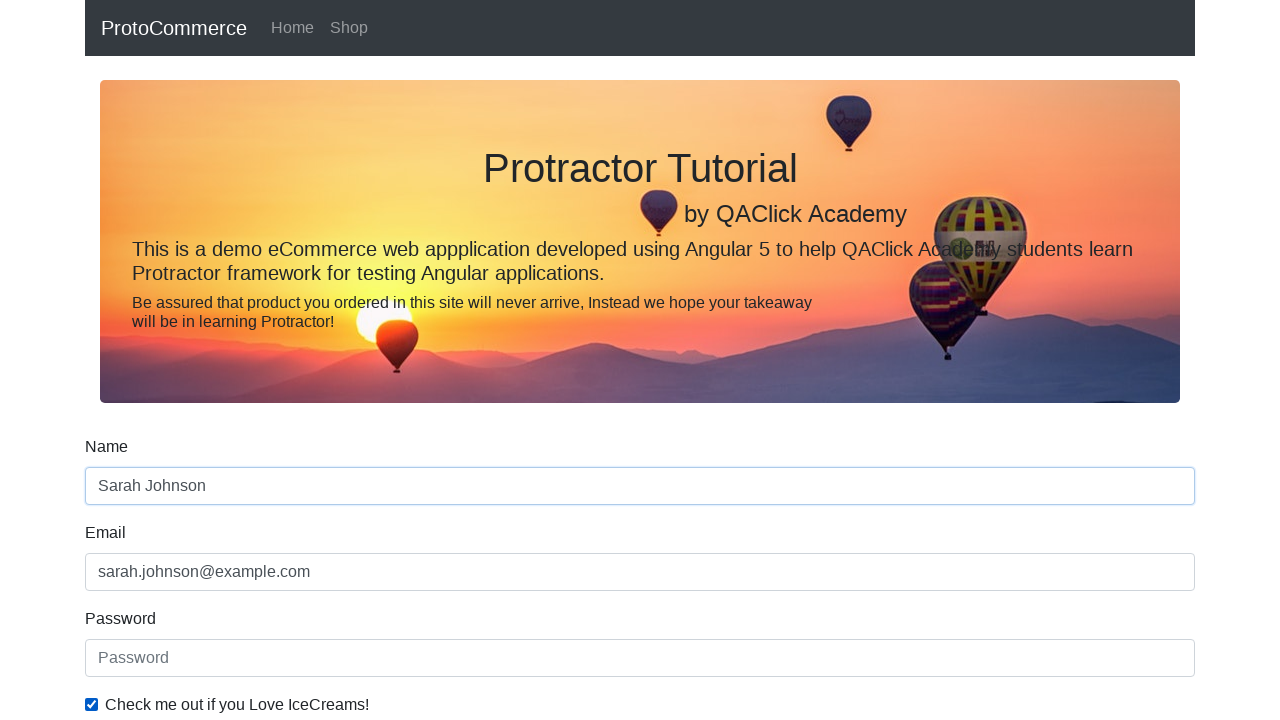

Clicked submit button to submit the form at (123, 491) on input[type='submit']
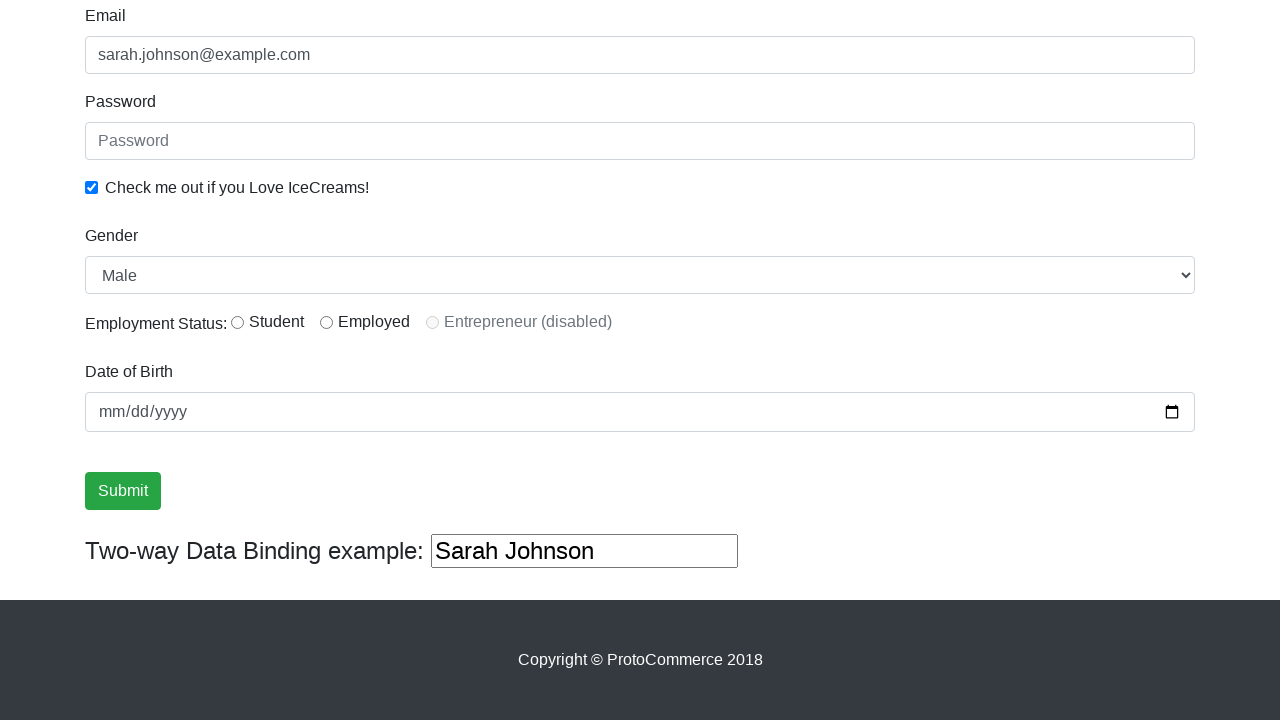

Success message appeared
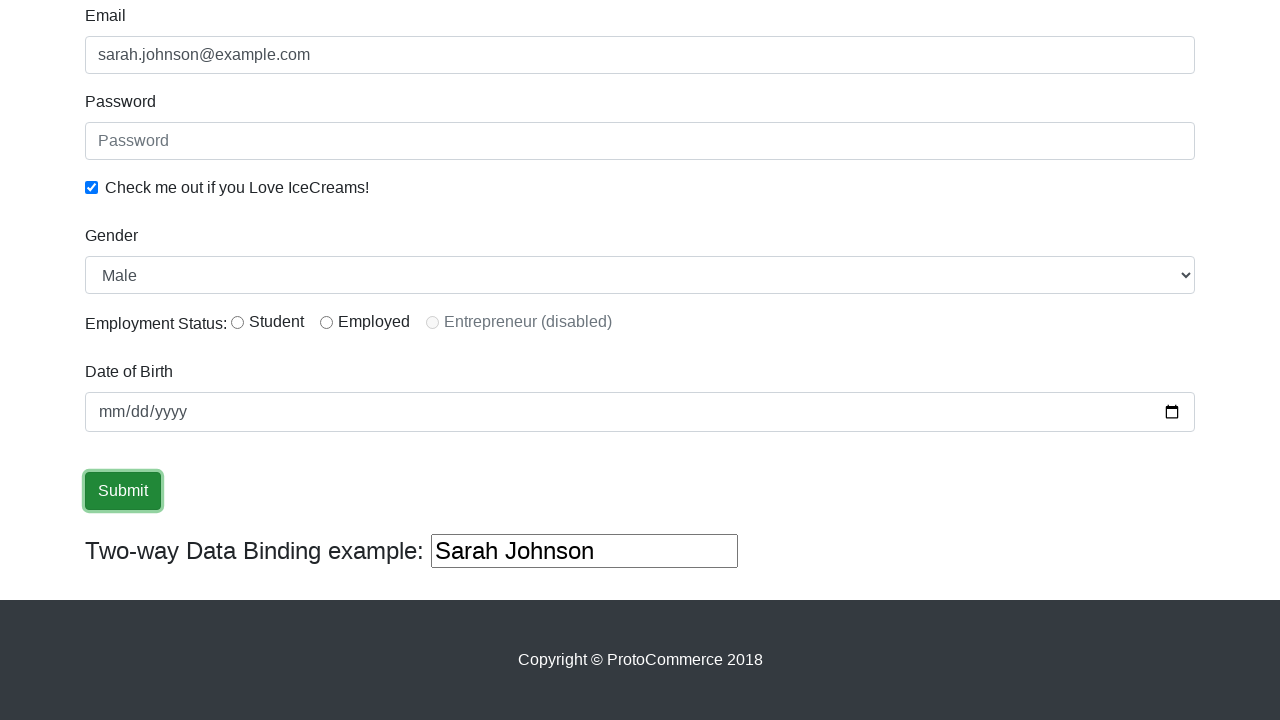

Verified 'Success' text is present in success message
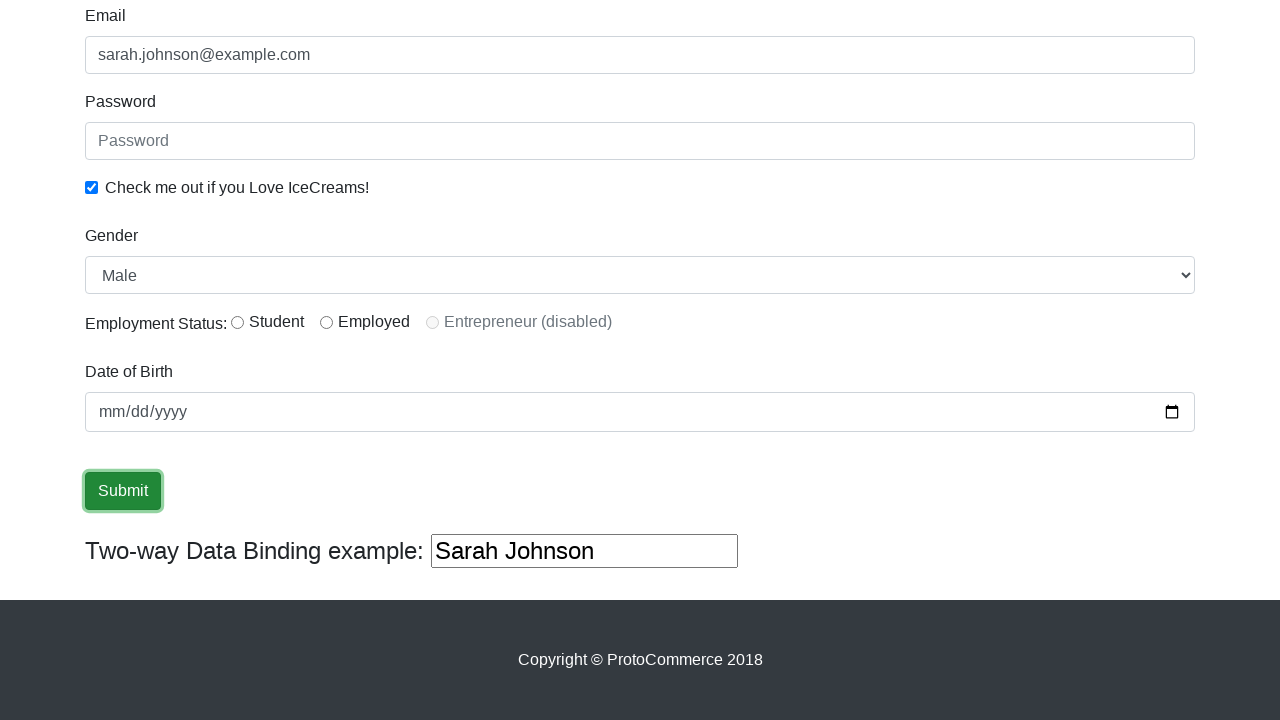

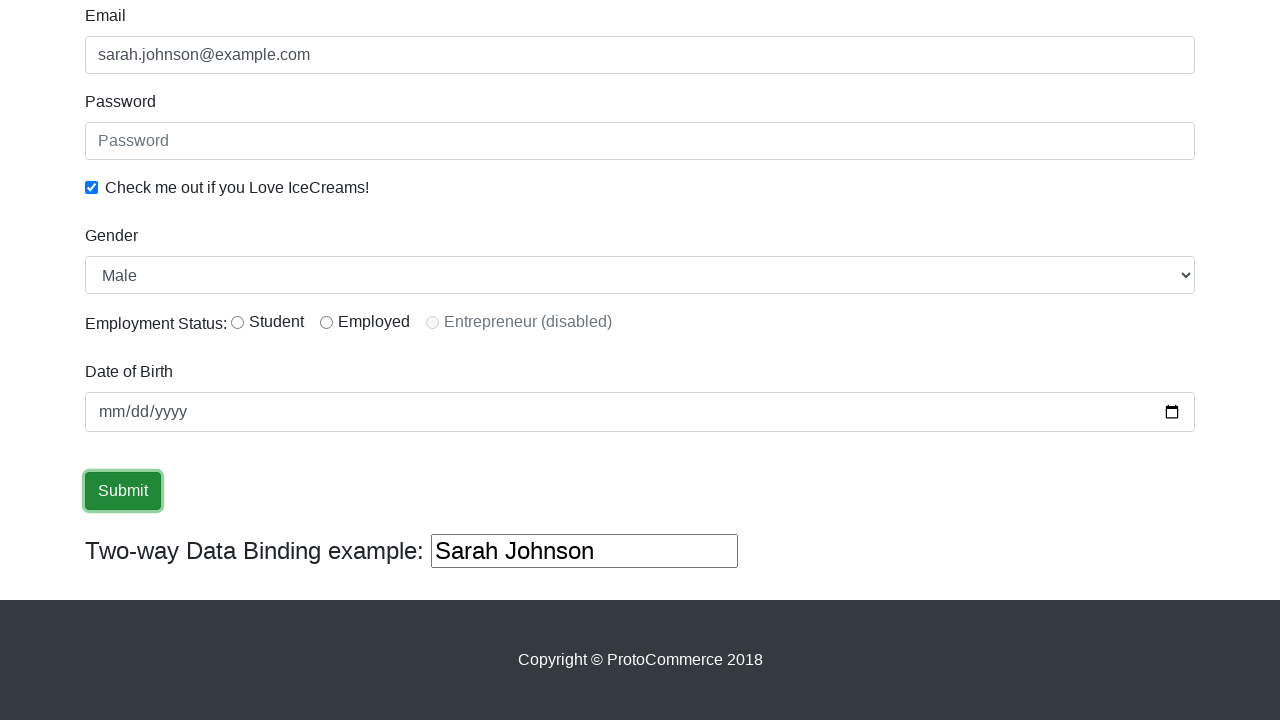